Tests a simple registration form by filling in first name, last name, email, and phone number fields, then submitting the form and handling the confirmation alert.

Starting URL: https://v1.training-support.net/selenium/simple-form

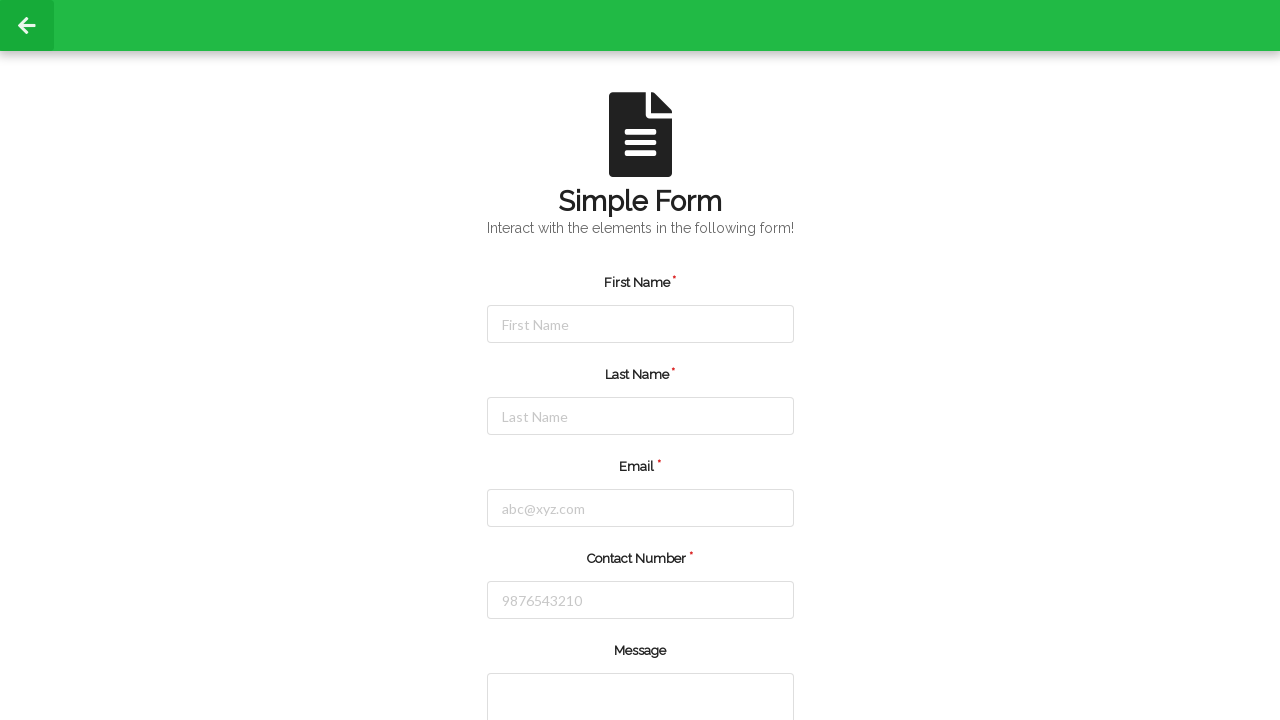

Filled first name field with 'Jennifer' on #firstName
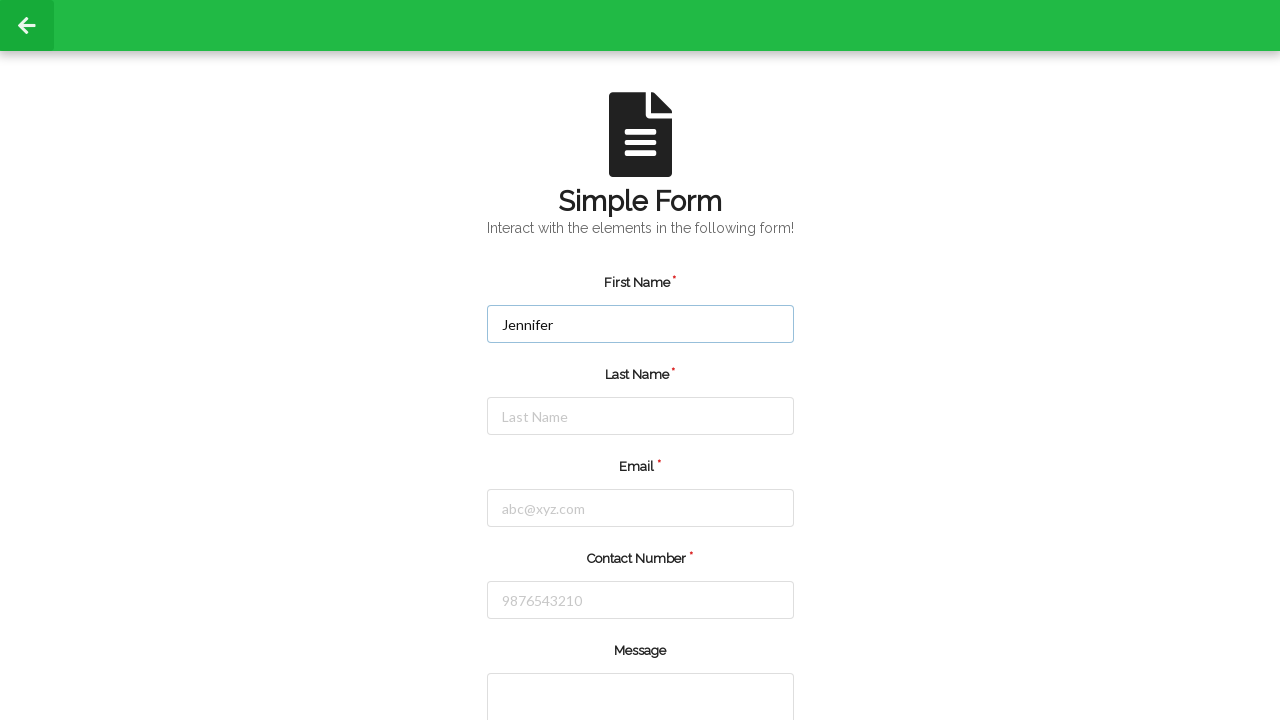

Filled last name field with 'Martinez' on #lastName
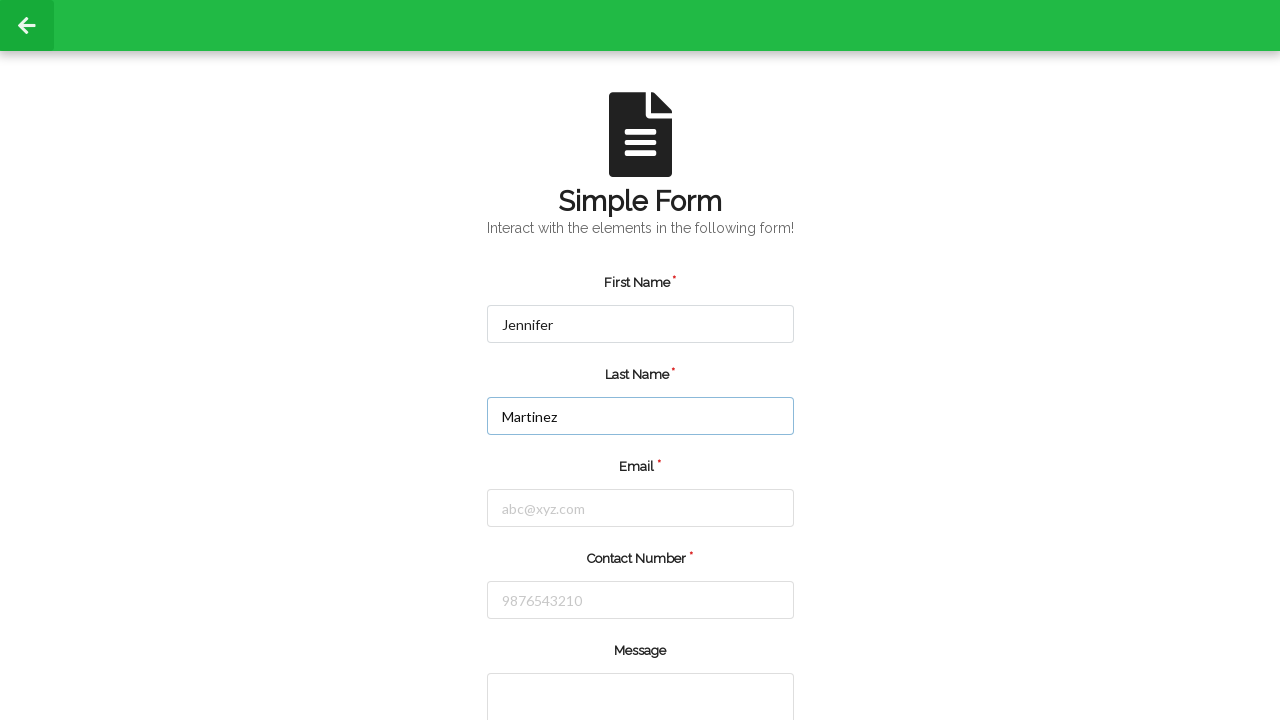

Filled email field with 'jennifer.martinez@example.com' on #email
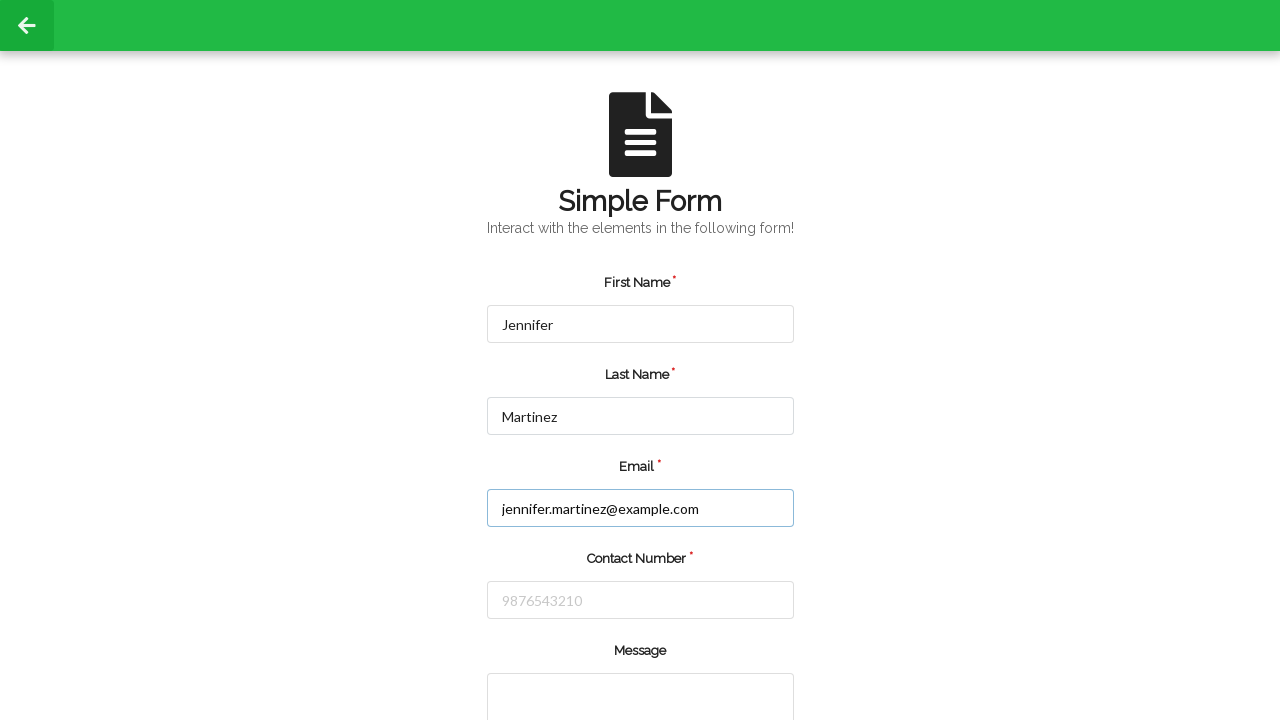

Filled phone number field with '5551234567' on #number
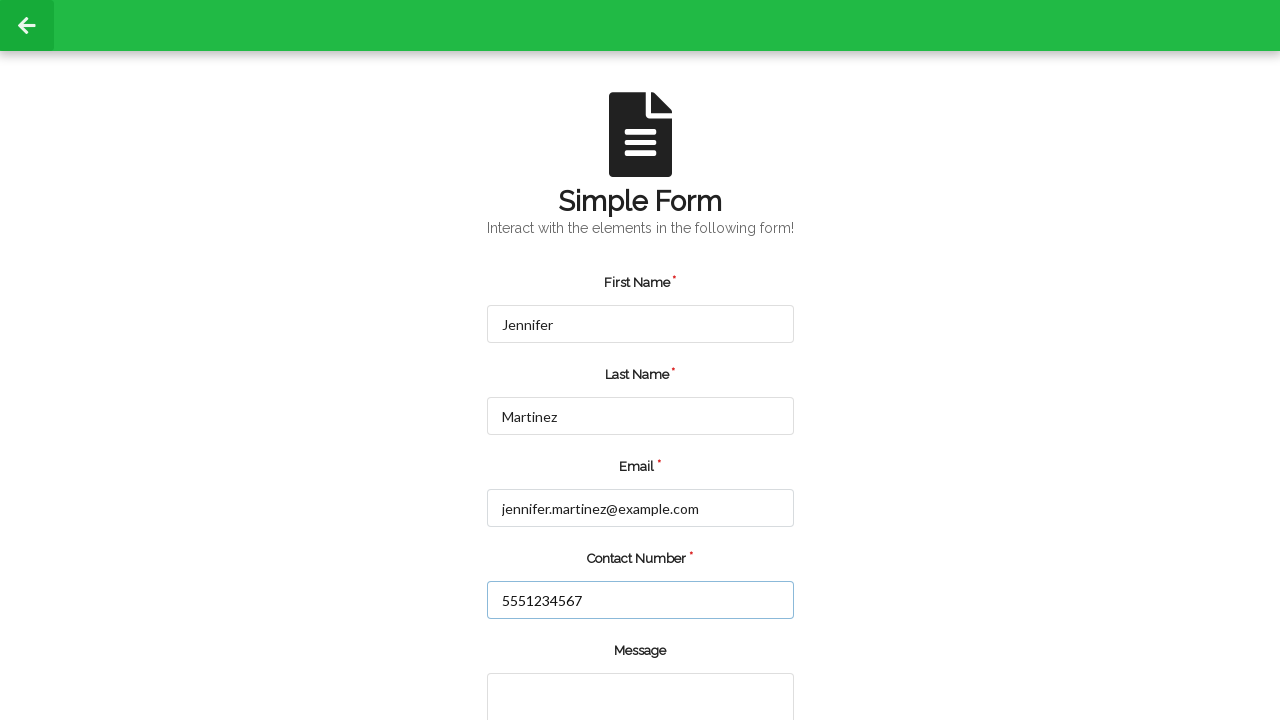

Clicked the green submit button at (558, 660) on input.green
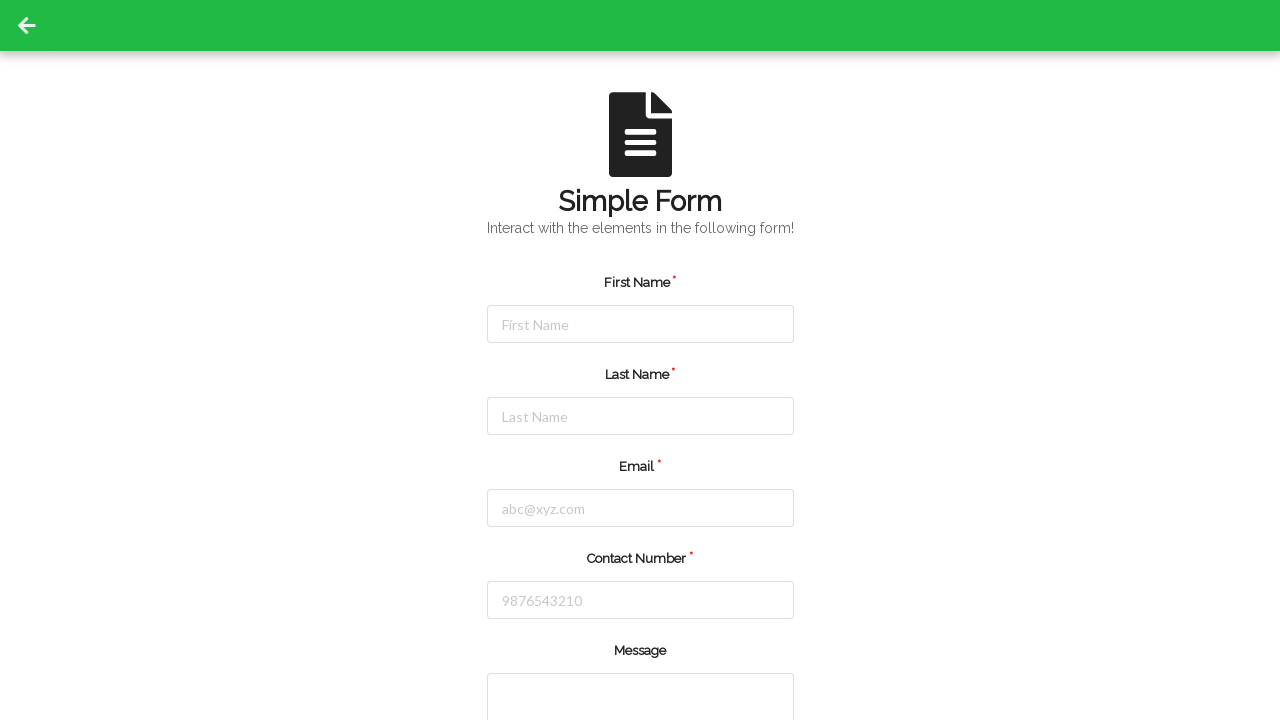

Set up dialog handler to accept alerts
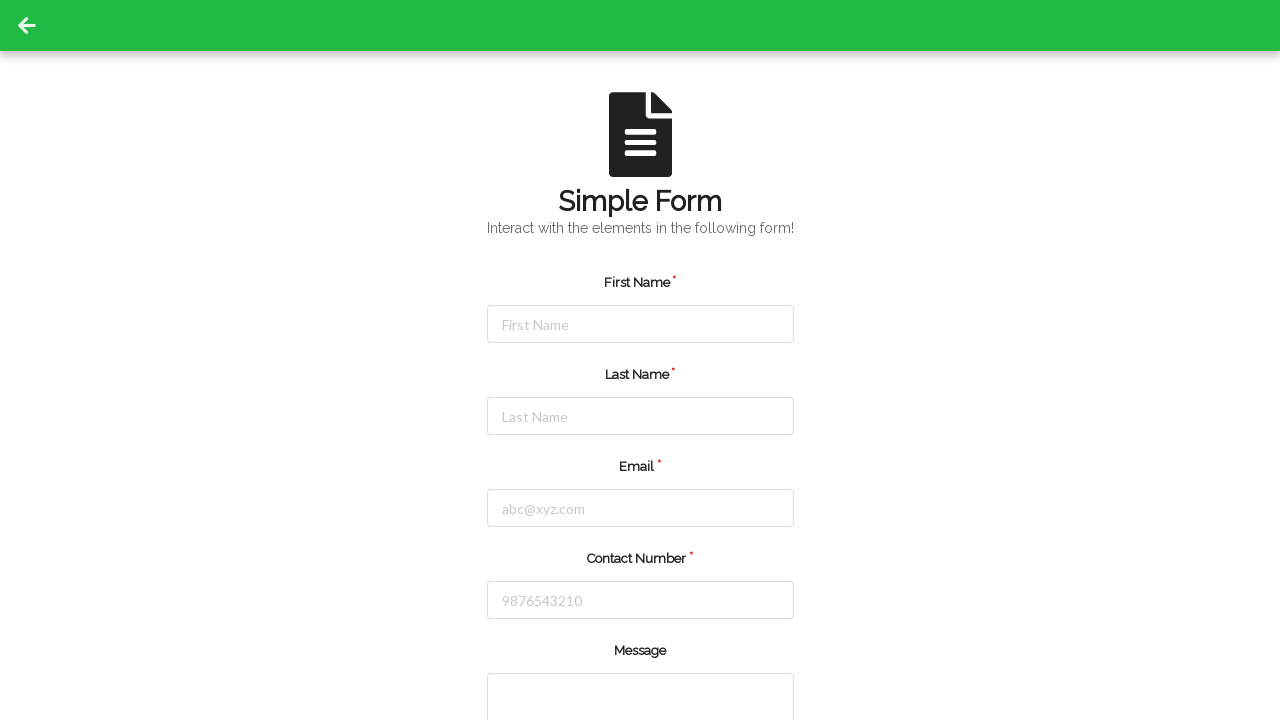

Waited for confirmation alert to appear
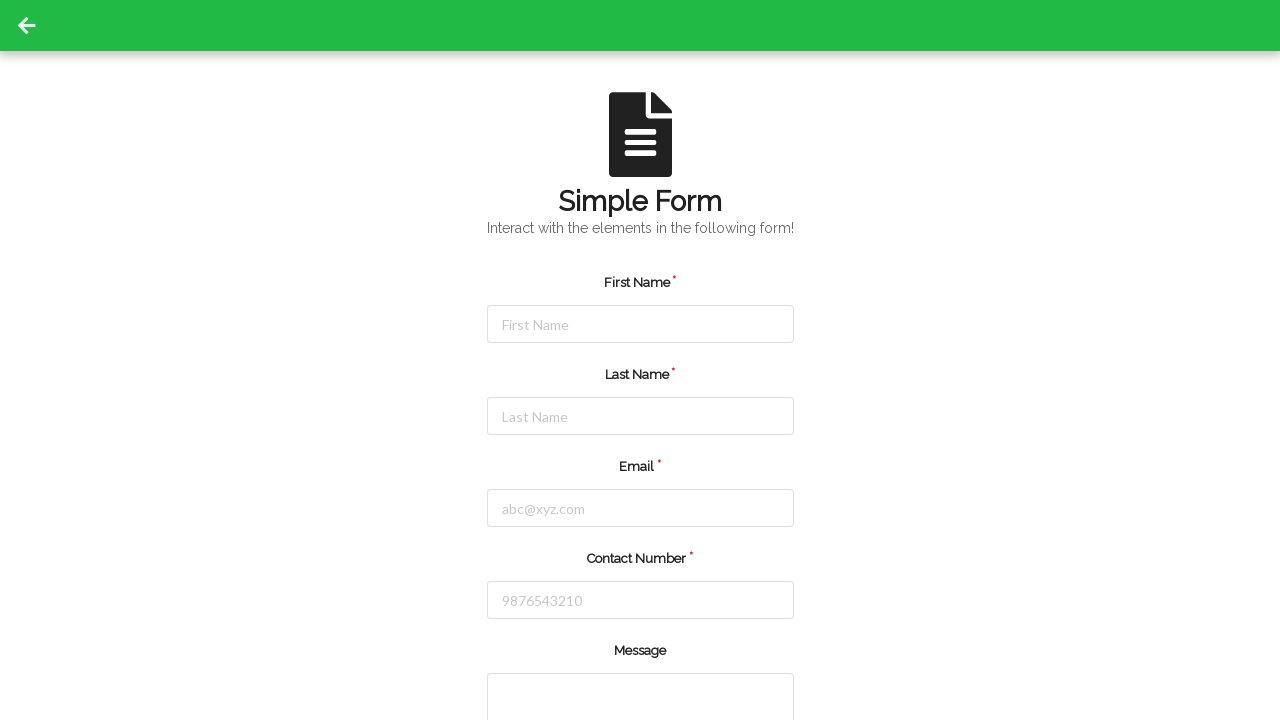

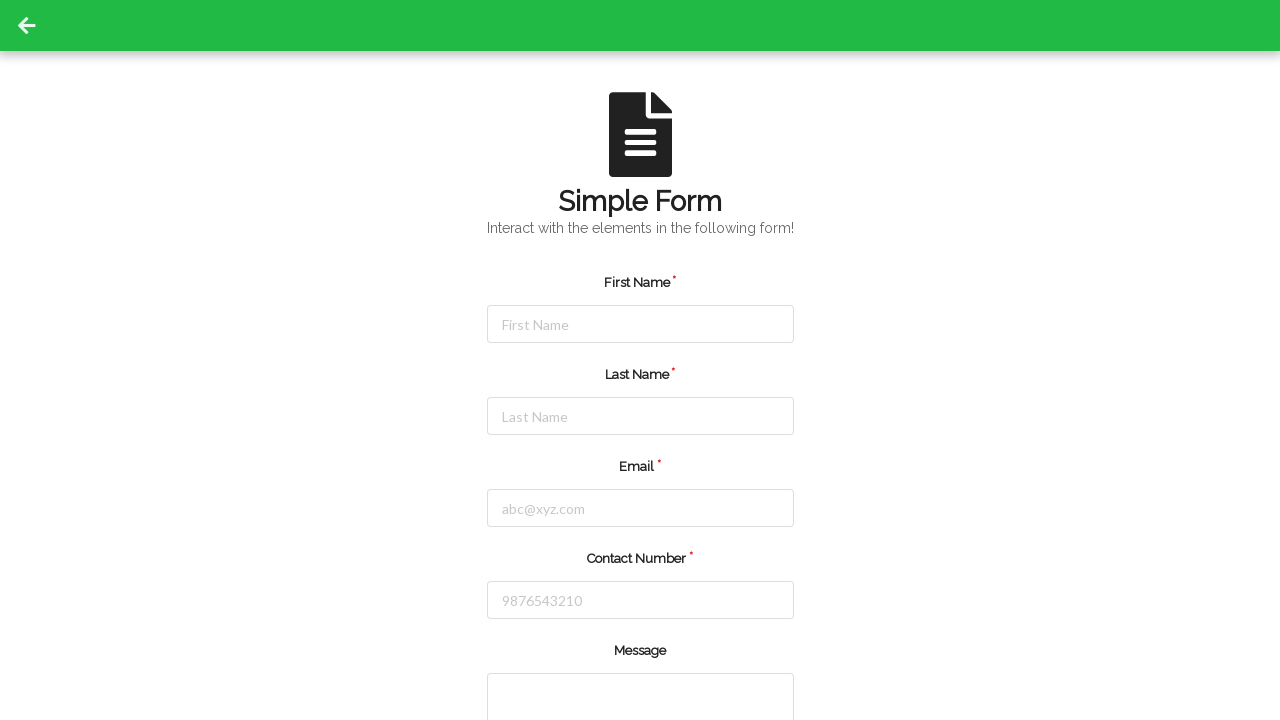